Tests scrolling functionality on Douban movie ranking page by executing JavaScript to scroll down 10000 pixels

Starting URL: https://movie.douban.com/typerank?type_name=剧情&type=11&interval_id=100:90&action=

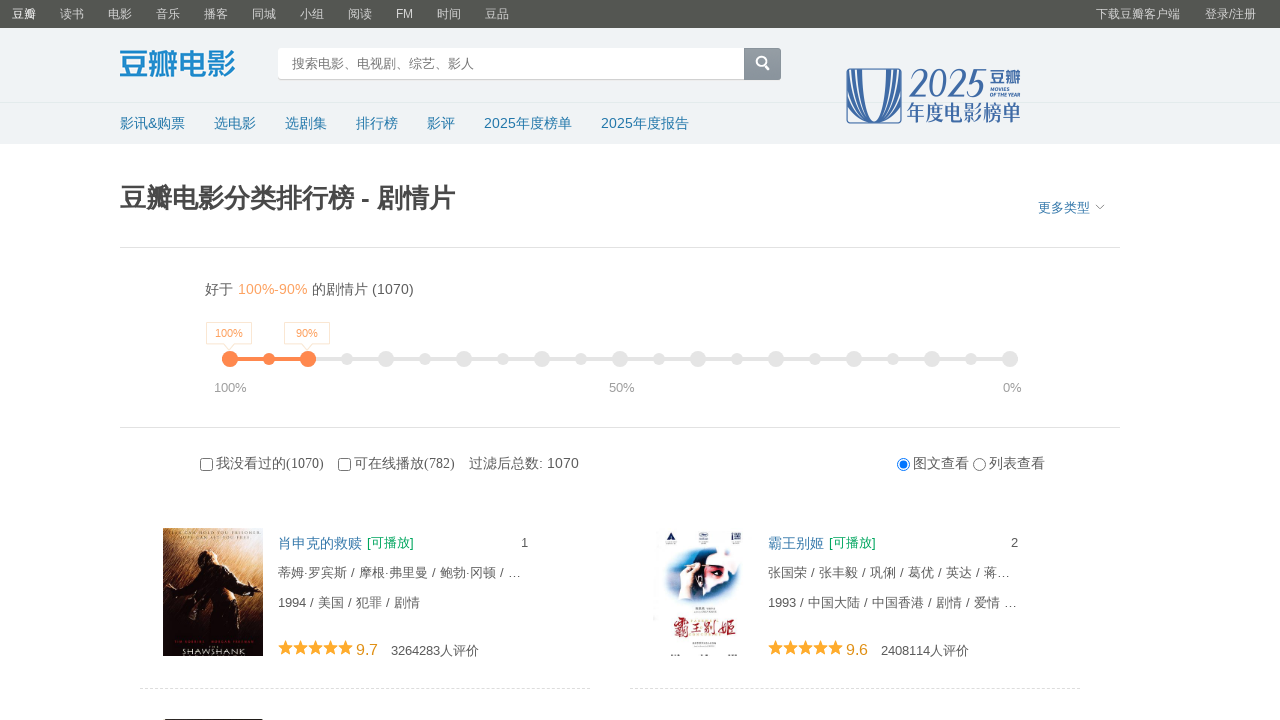

Executed JavaScript to scroll down 10000 pixels on Douban movie ranking page
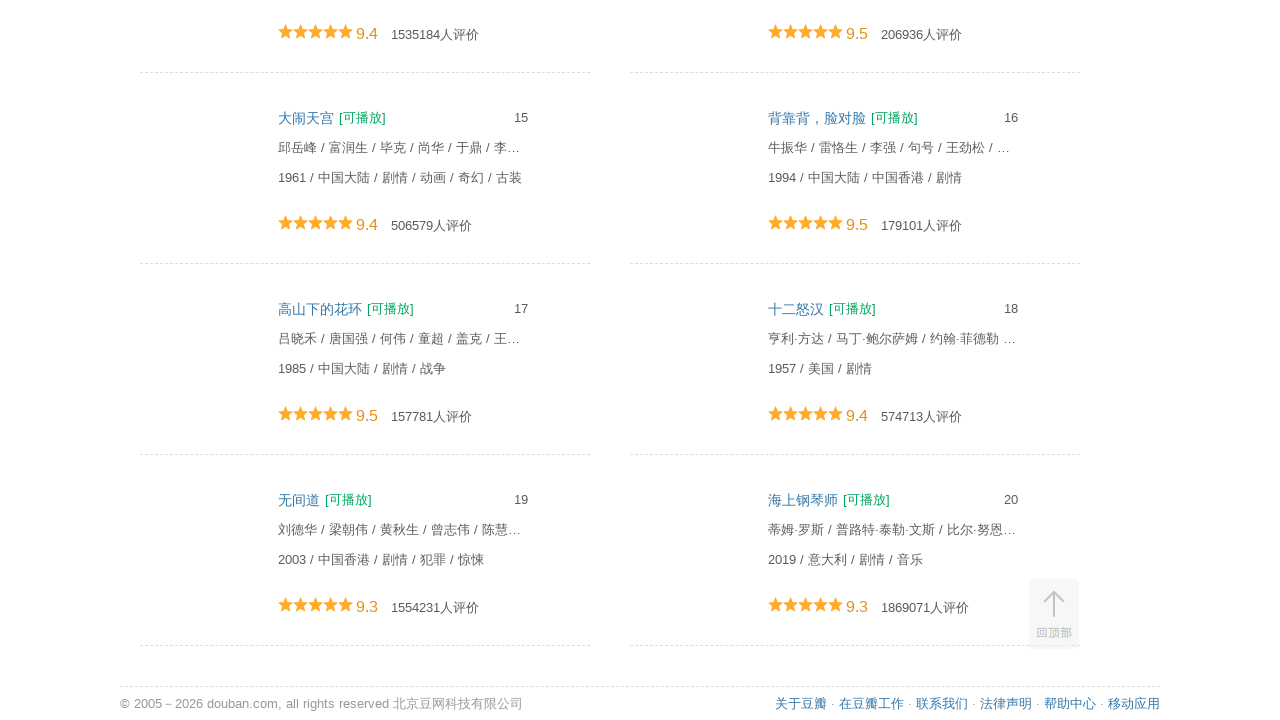

Waited 2000ms for content to load after scrolling
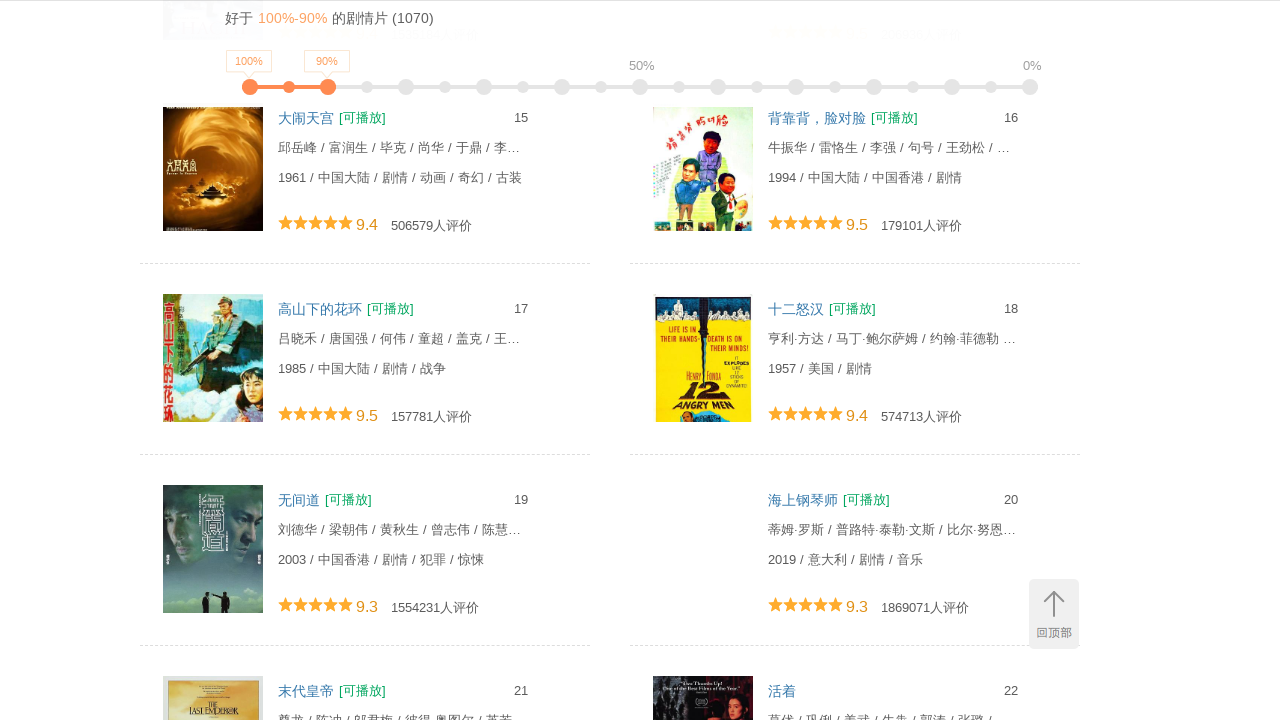

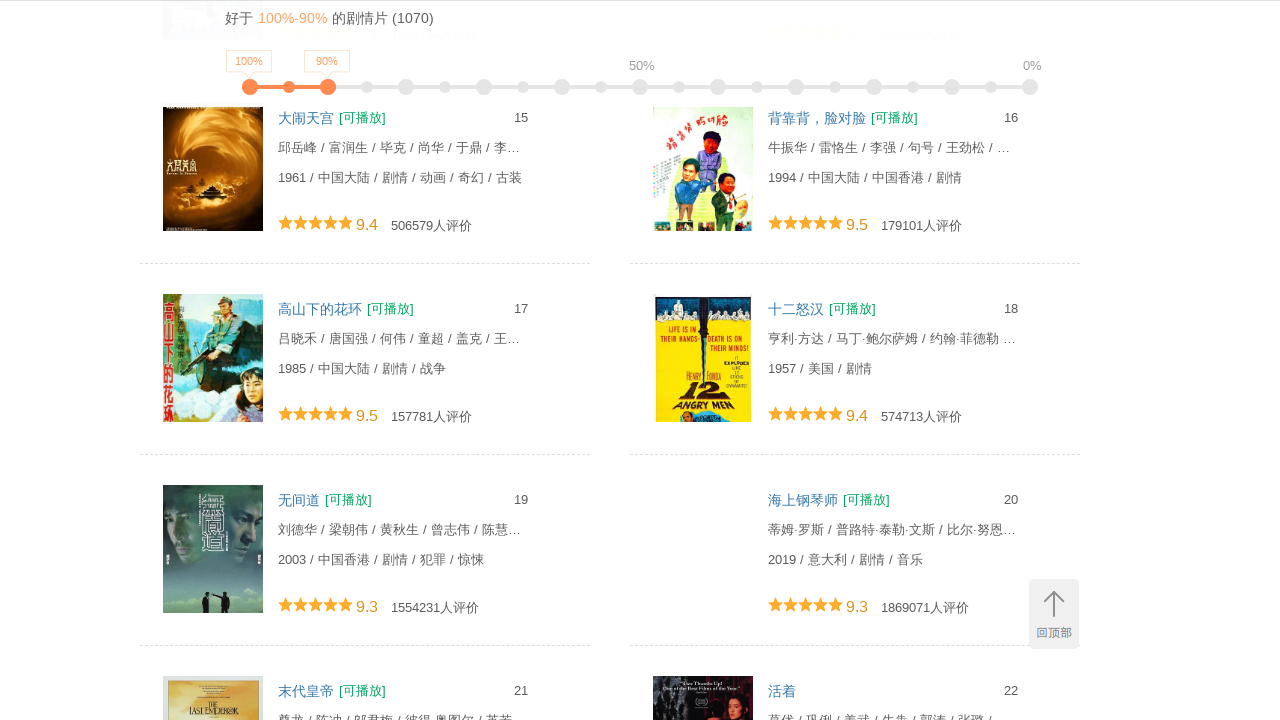